Tests double-click functionality on W3Schools try-it editor by switching to iframe and double-clicking a button

Starting URL: https://www.w3schools.com/tags/tryit.asp?filename=tryhtml5_ev_ondblclick

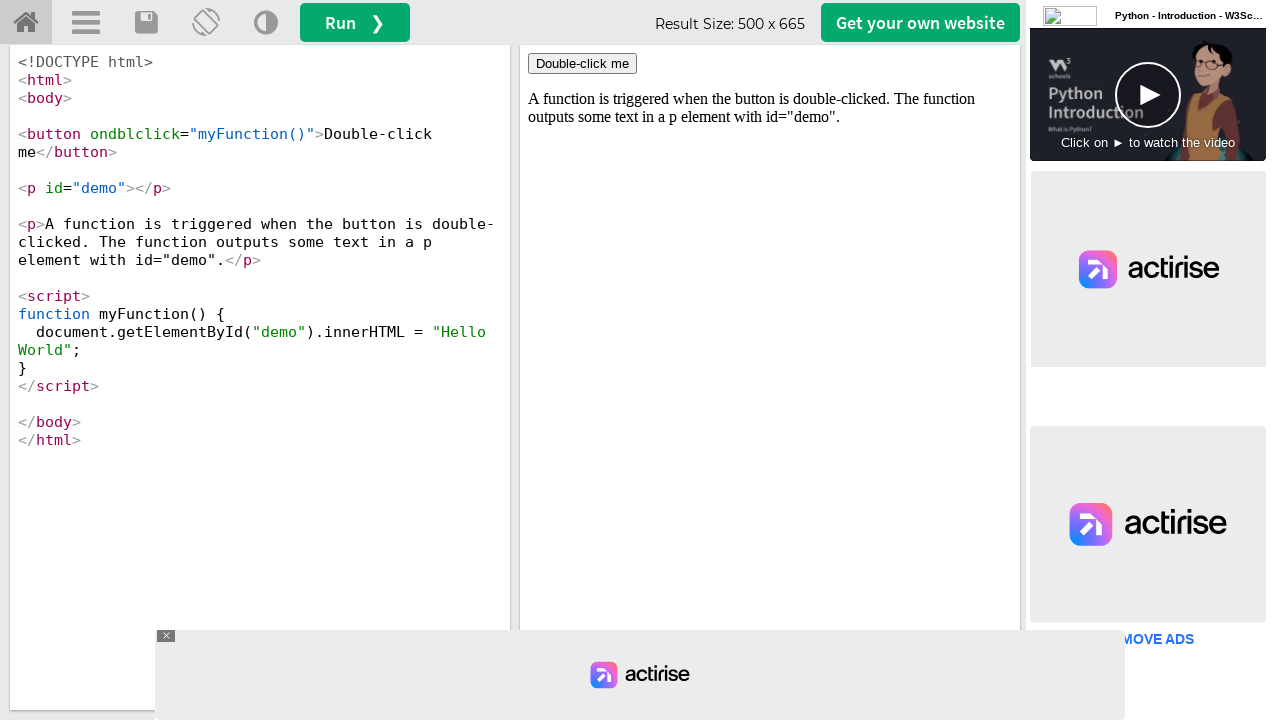

Located iframe element with id 'iframeResult'
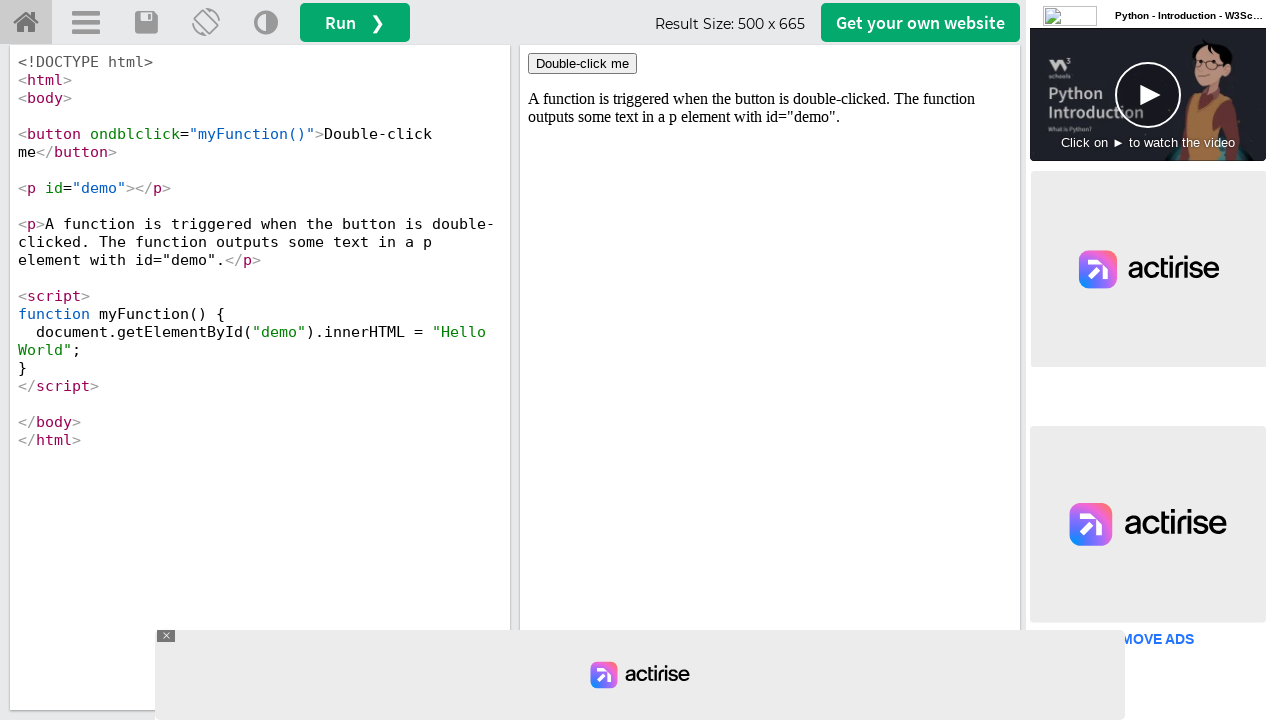

Double-clicked the 'Double-click me' button in the iframe at (582, 64) on #iframeResult >> internal:control=enter-frame >> xpath=//button[normalize-space(
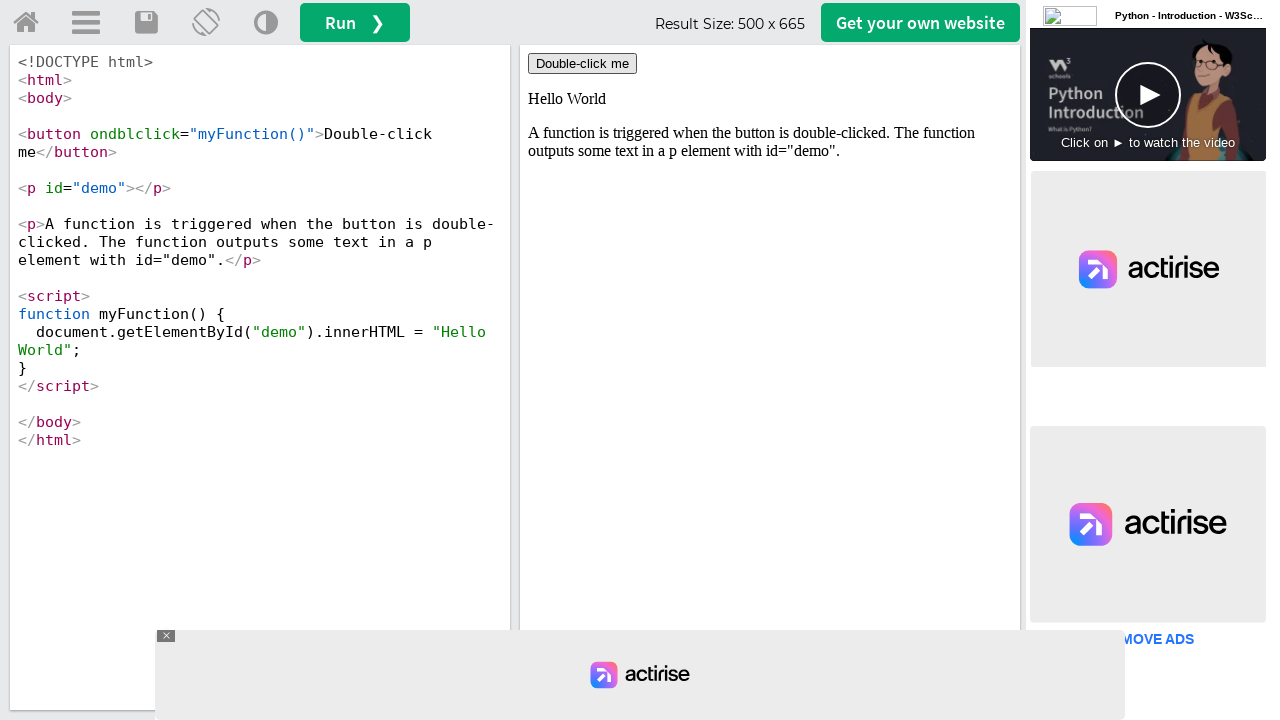

Waited 3 seconds for double-click result to display
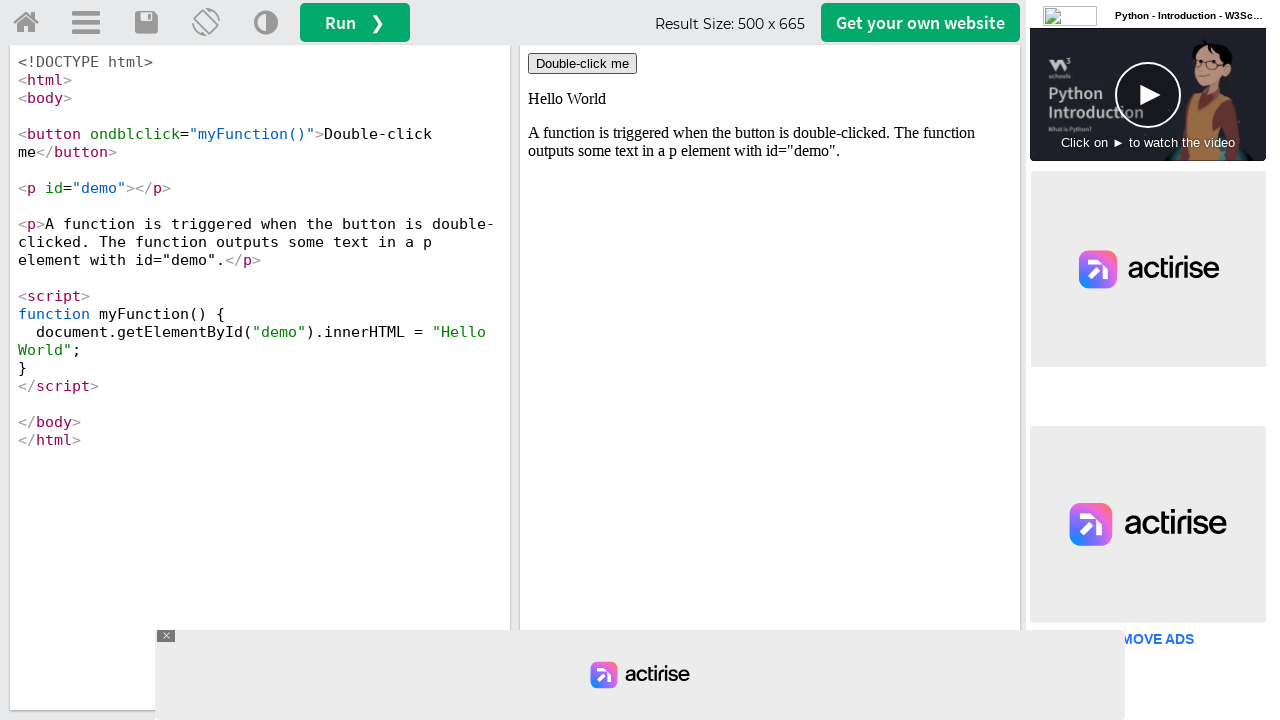

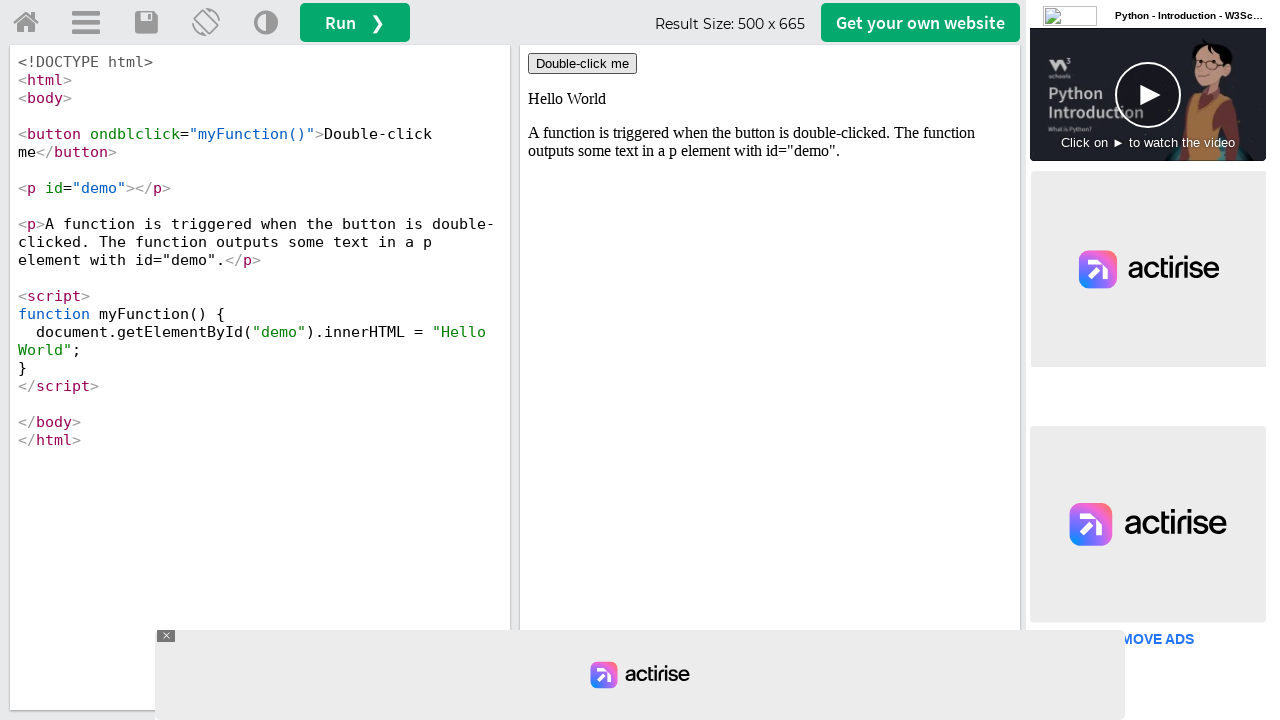